Navigates to WebdriverIO API docs page and verifies that navigation elements and sidebar menu elements are present on the page.

Starting URL: https://webdriver.io/docs/api.html

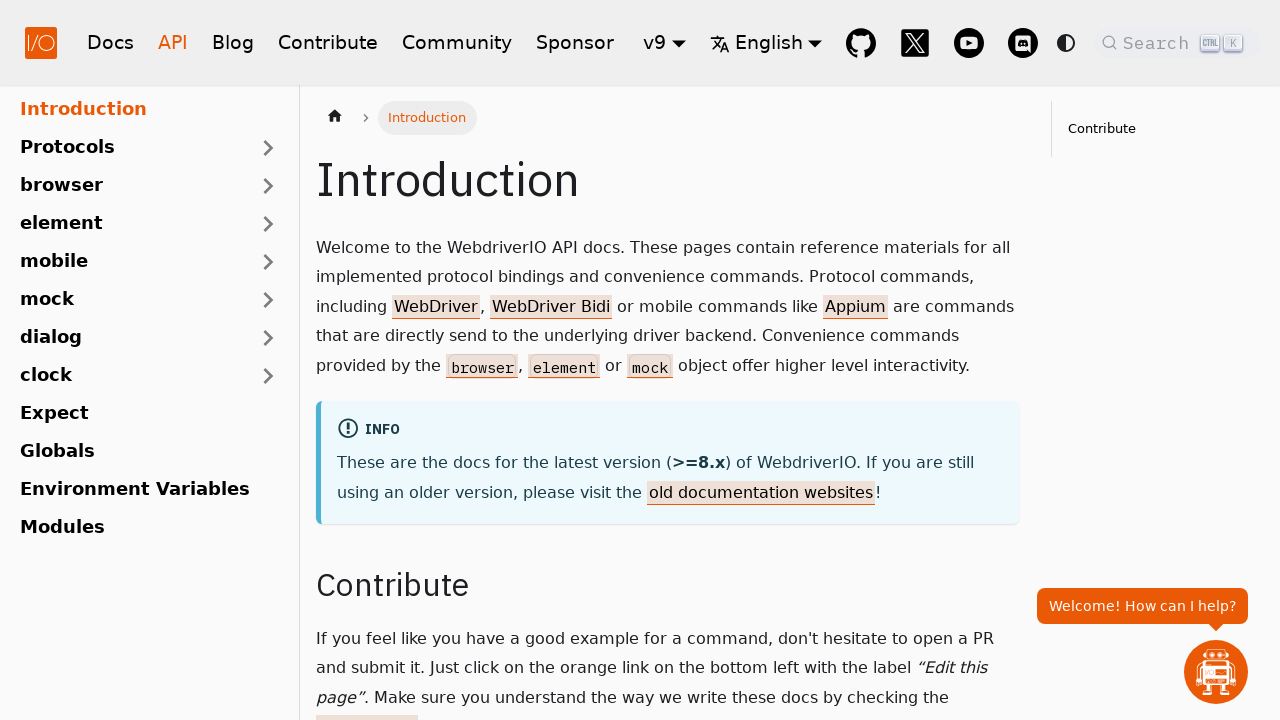

Waited for navbar items to be present
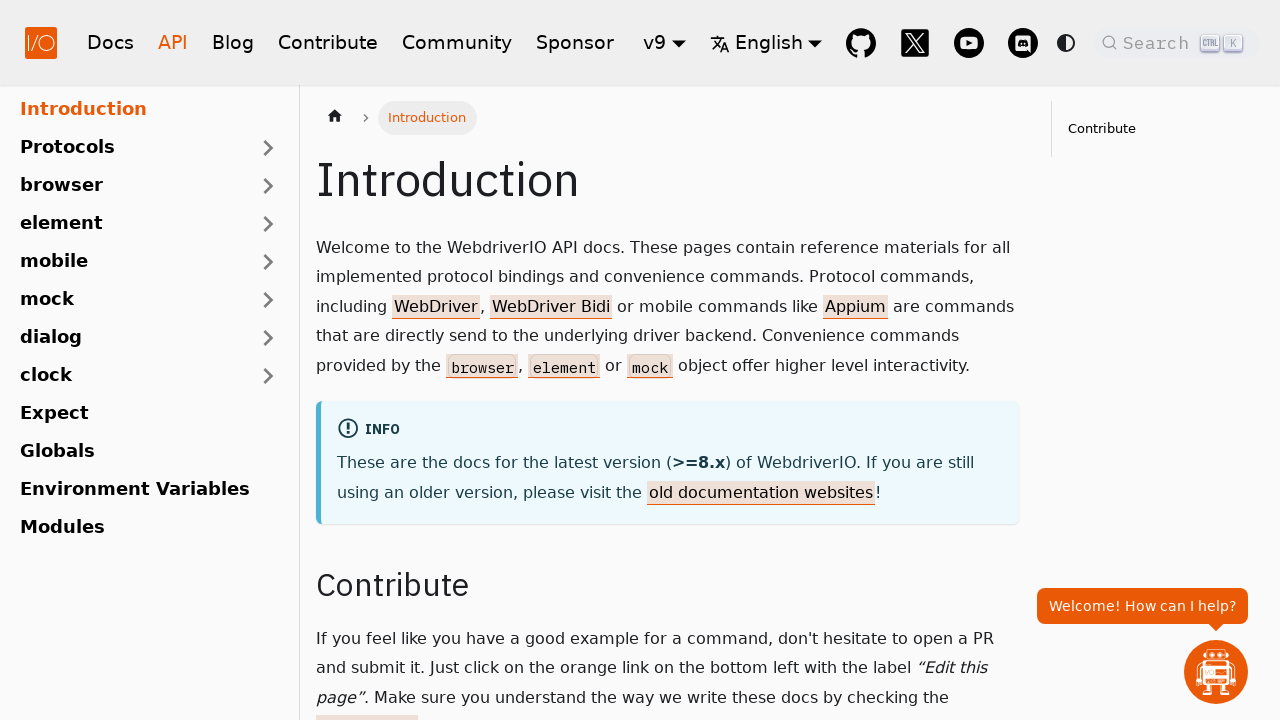

Waited for sidebar menu links to be present
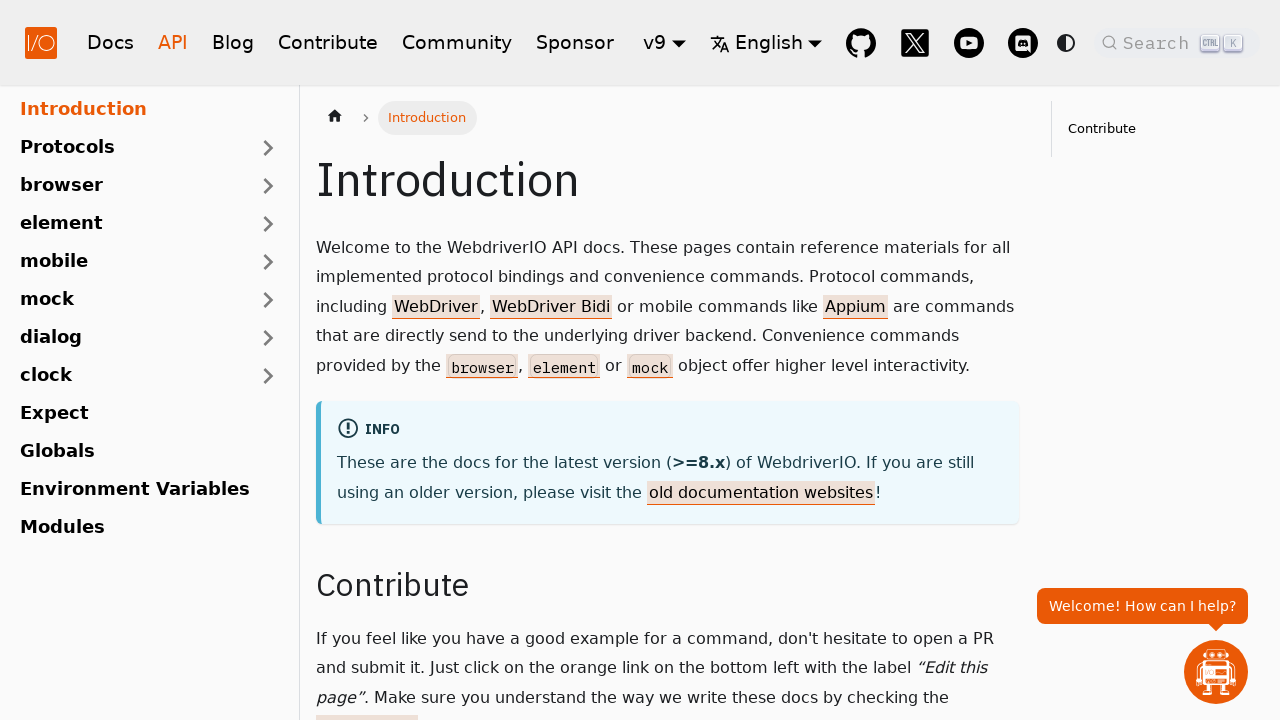

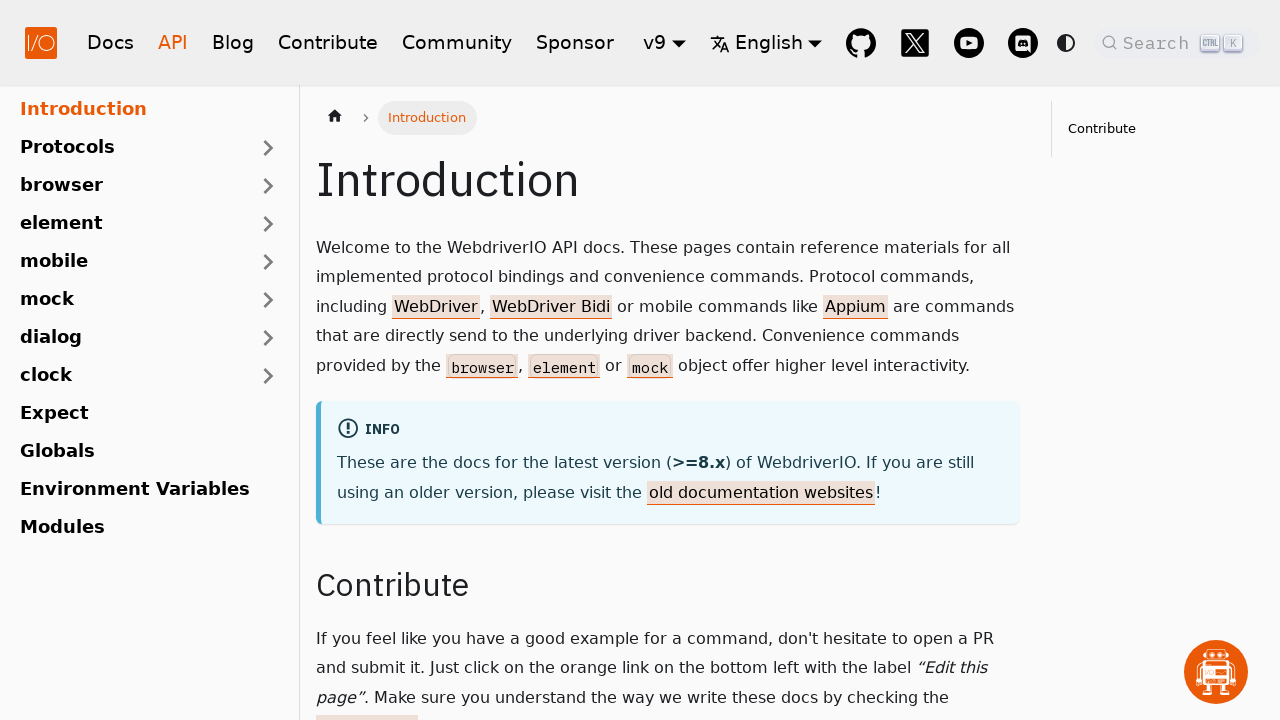